Tests triangle calculator validation when only one field (side b = 5) is provided, expecting an error message about needing 3 positive values including at least one side.

Starting URL: https://www.calculator.net/triangle-calculator.html

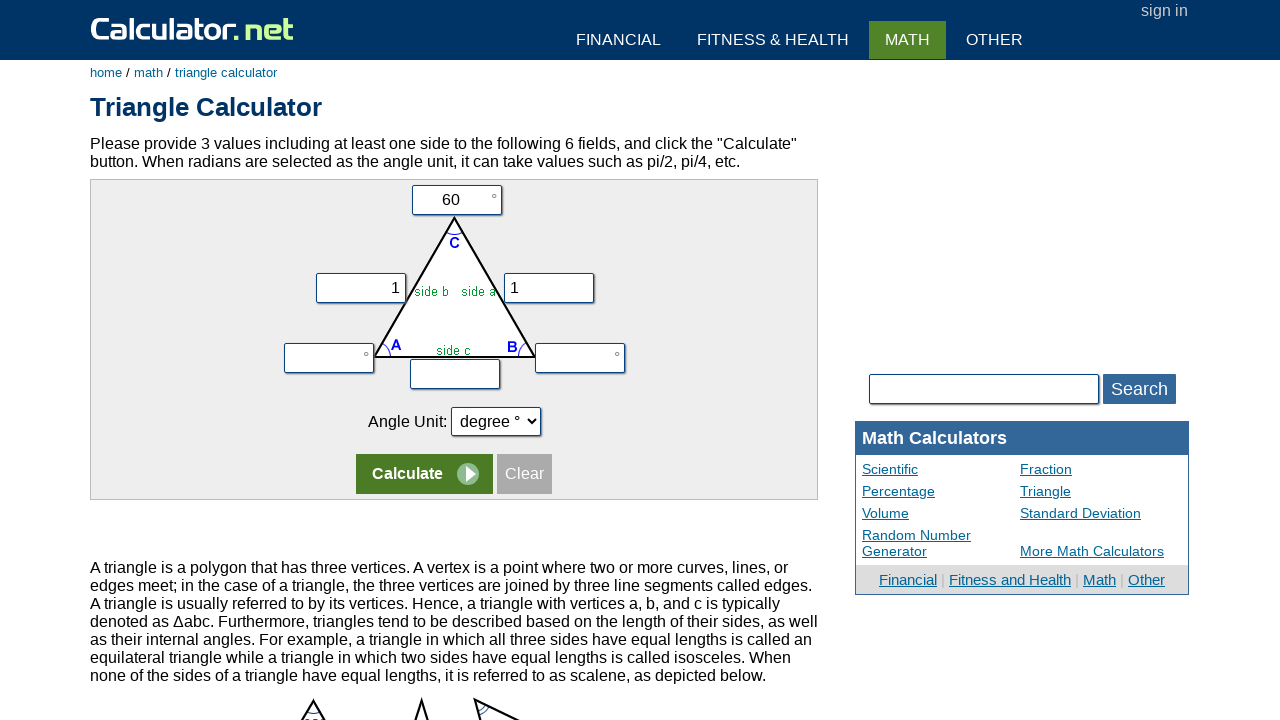

Clicked on the second form row to focus at (454, 279) on form:nth-child(1) tr:nth-child(2)
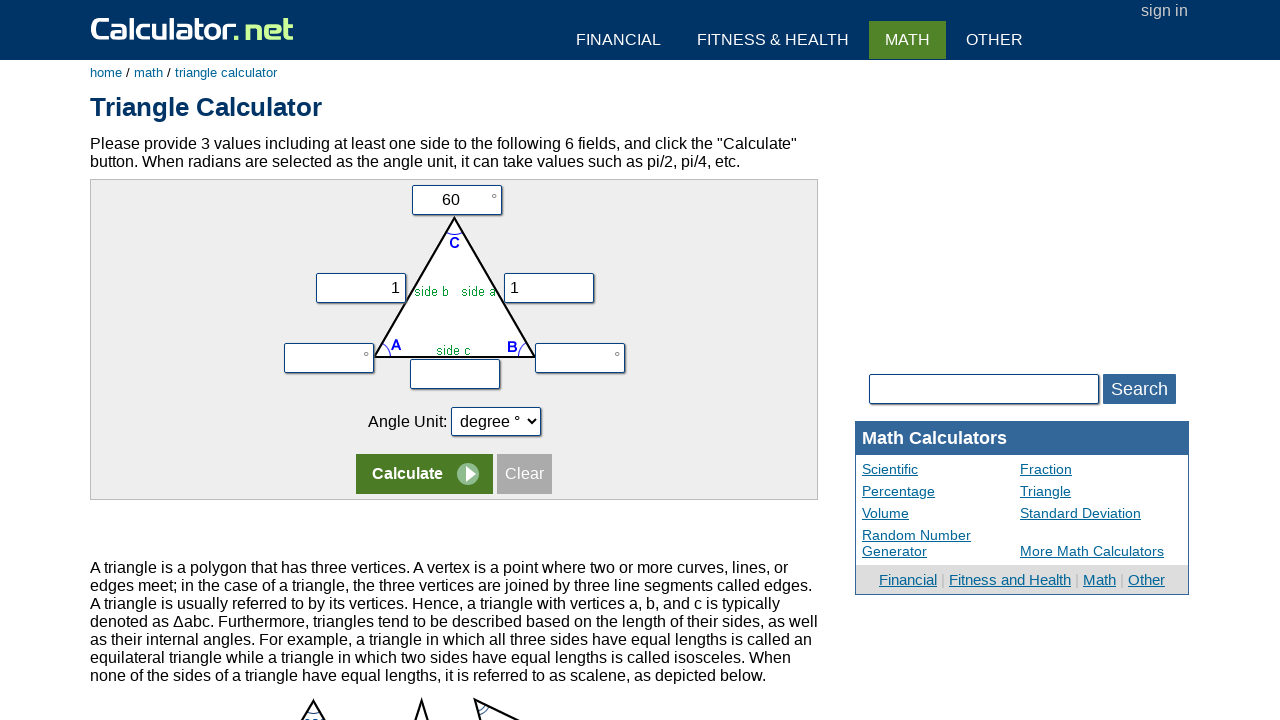

Cleared the vx field on input[name='vx']
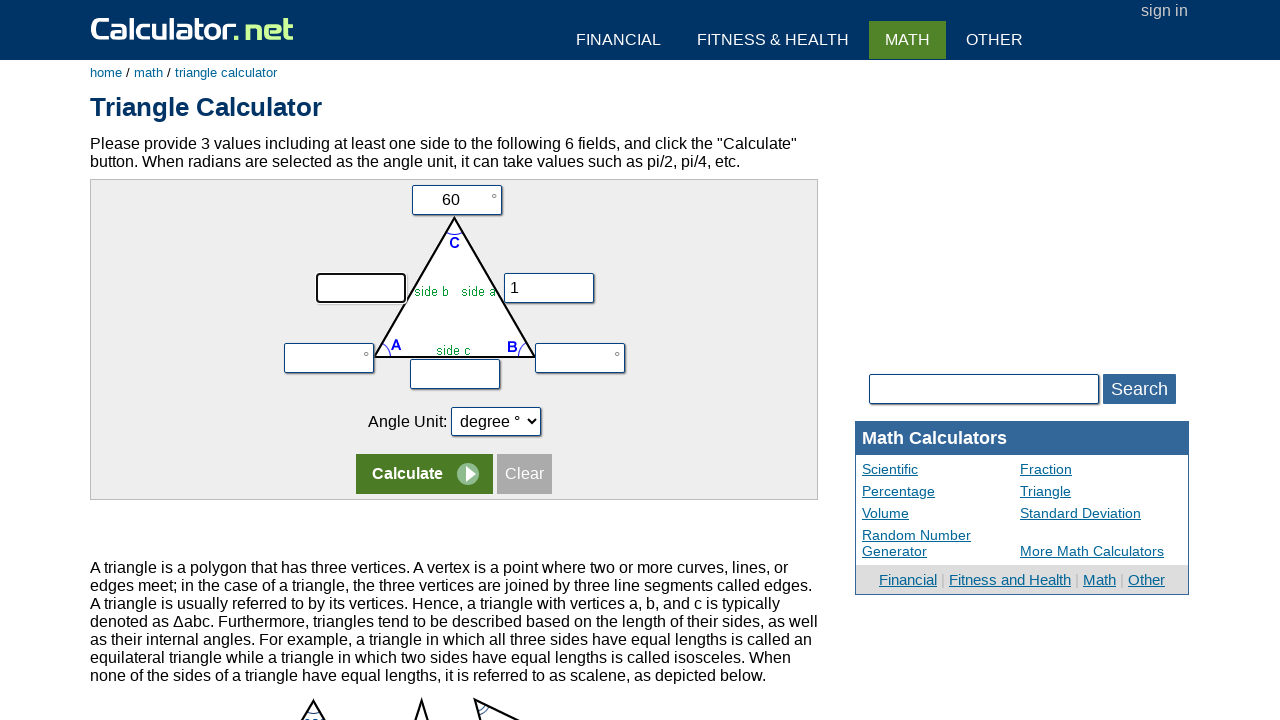

Clicked on the first form row at (454, 200) on form:nth-child(1) tr:nth-child(1) > td
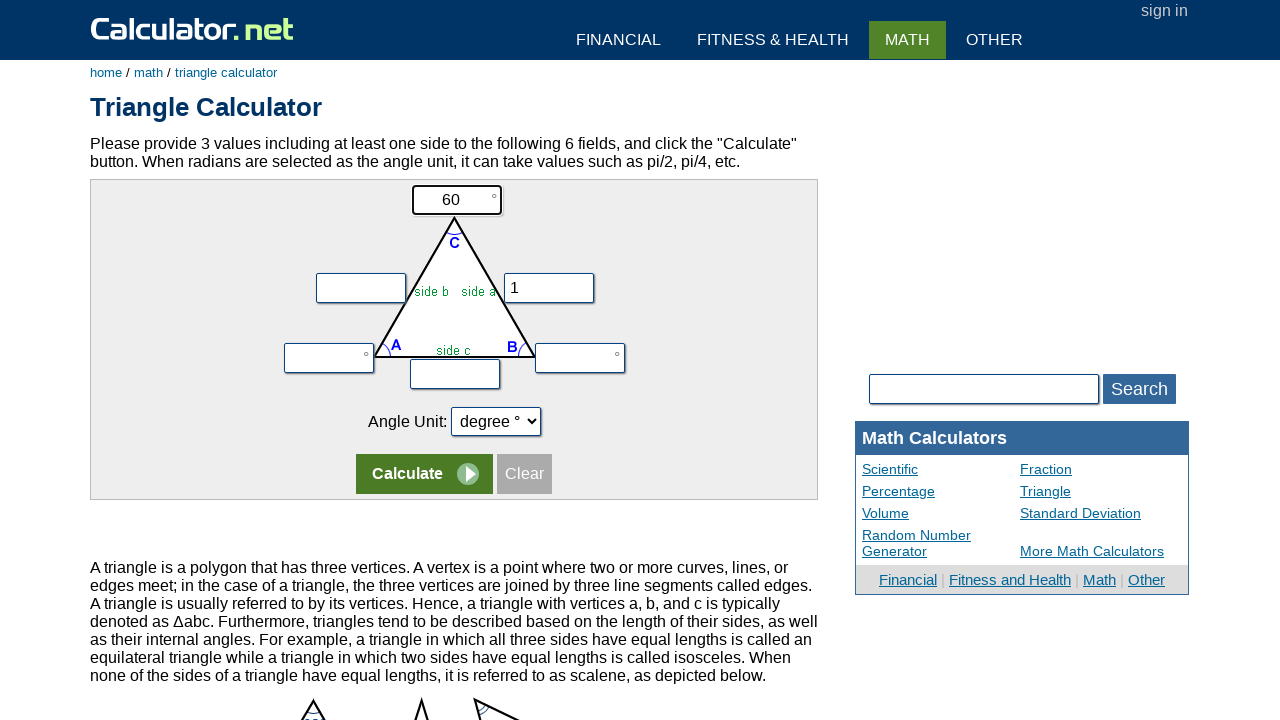

Cleared the vc field on input[name='vc']
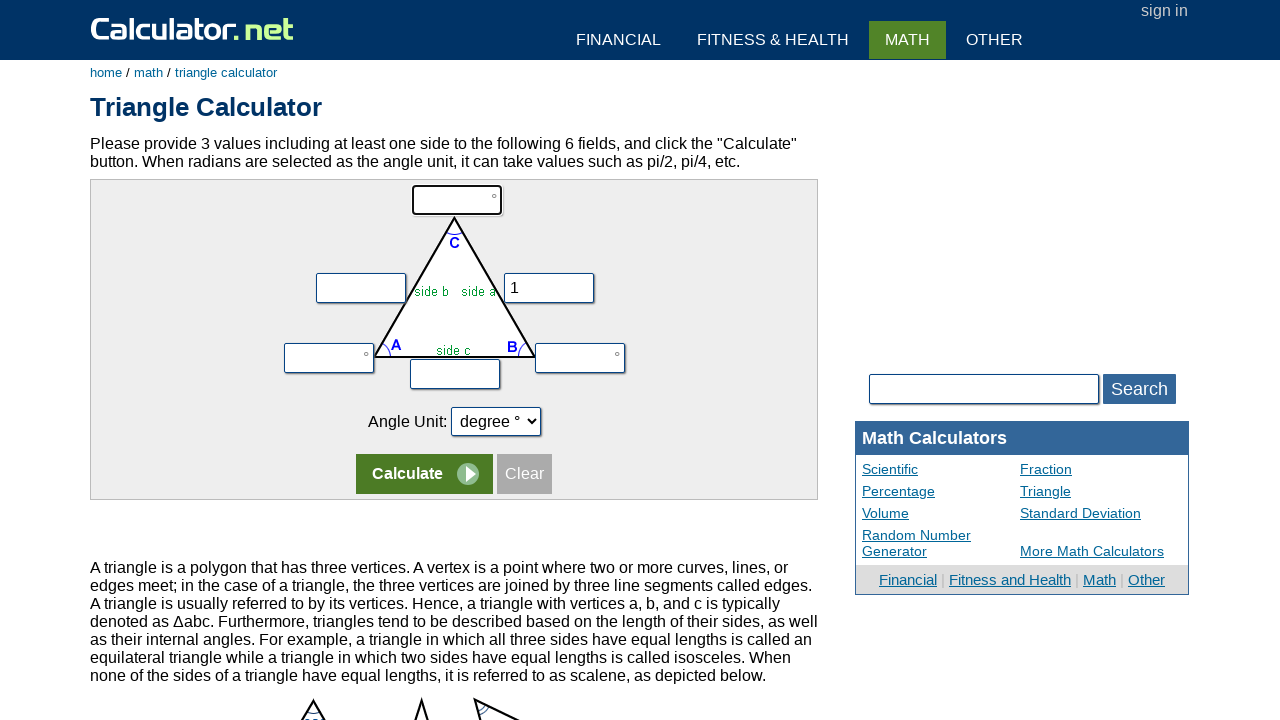

Clicked on the second form row again at (454, 279) on form:nth-child(1) tr:nth-child(2)
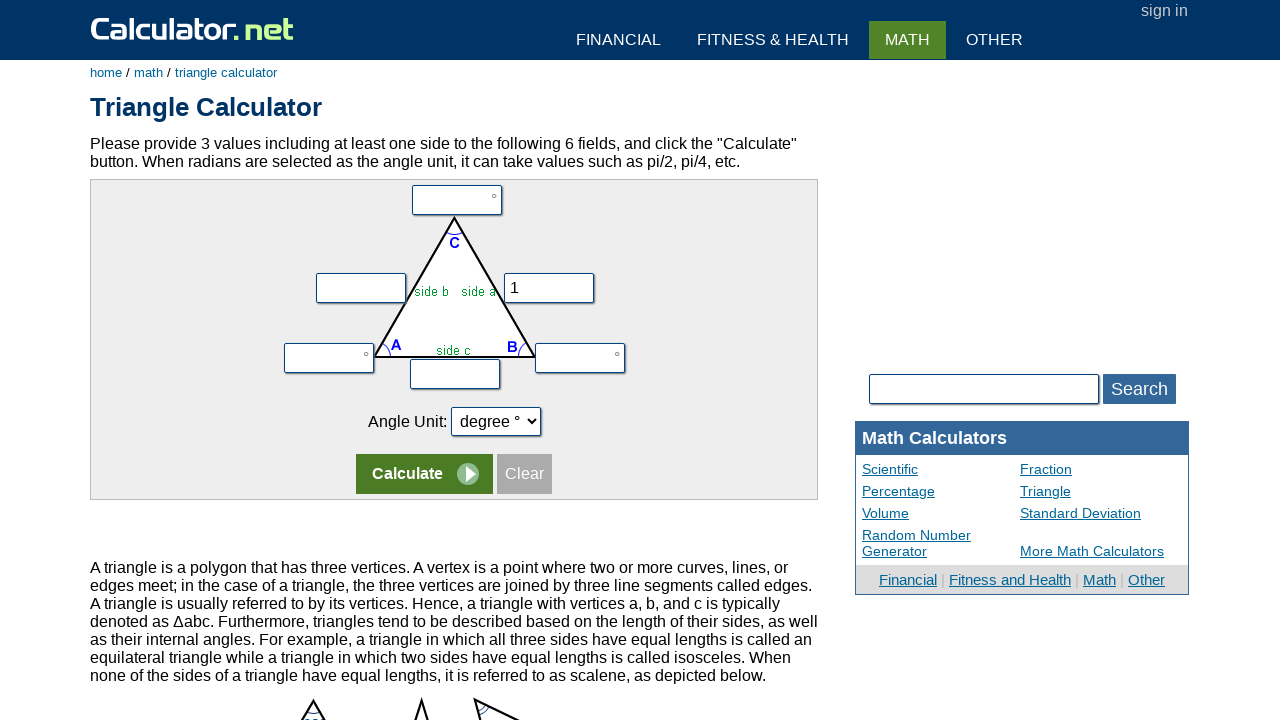

Filled side b field with value 5 on input[name='vy']
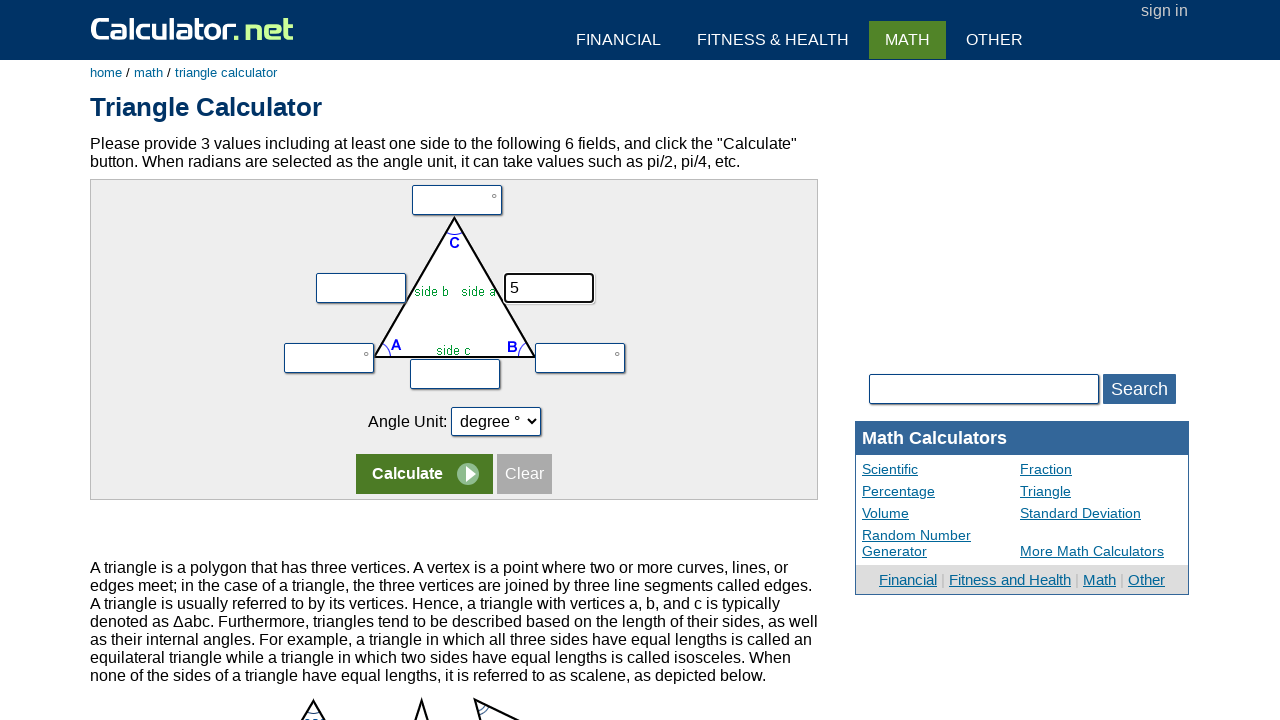

Clicked calculate button at (424, 474) on input[name='x']
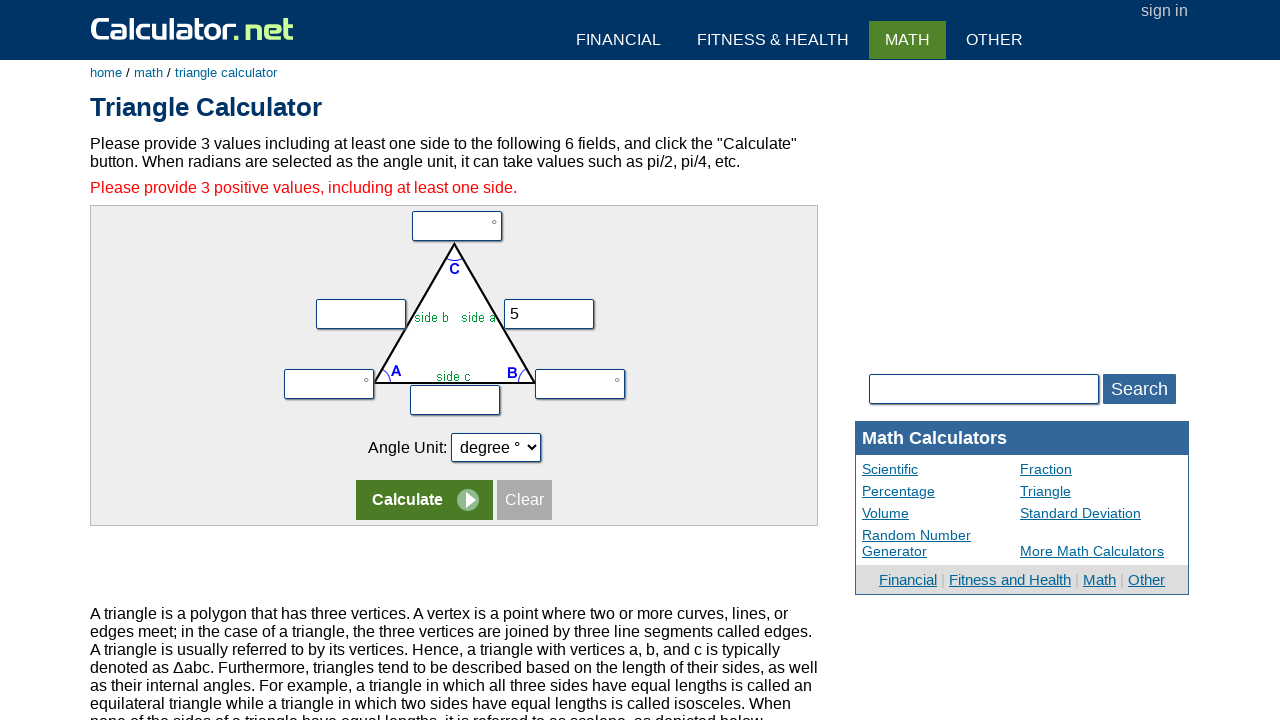

Error message appeared - validation failed as expected with only one field (side b = 5) provided
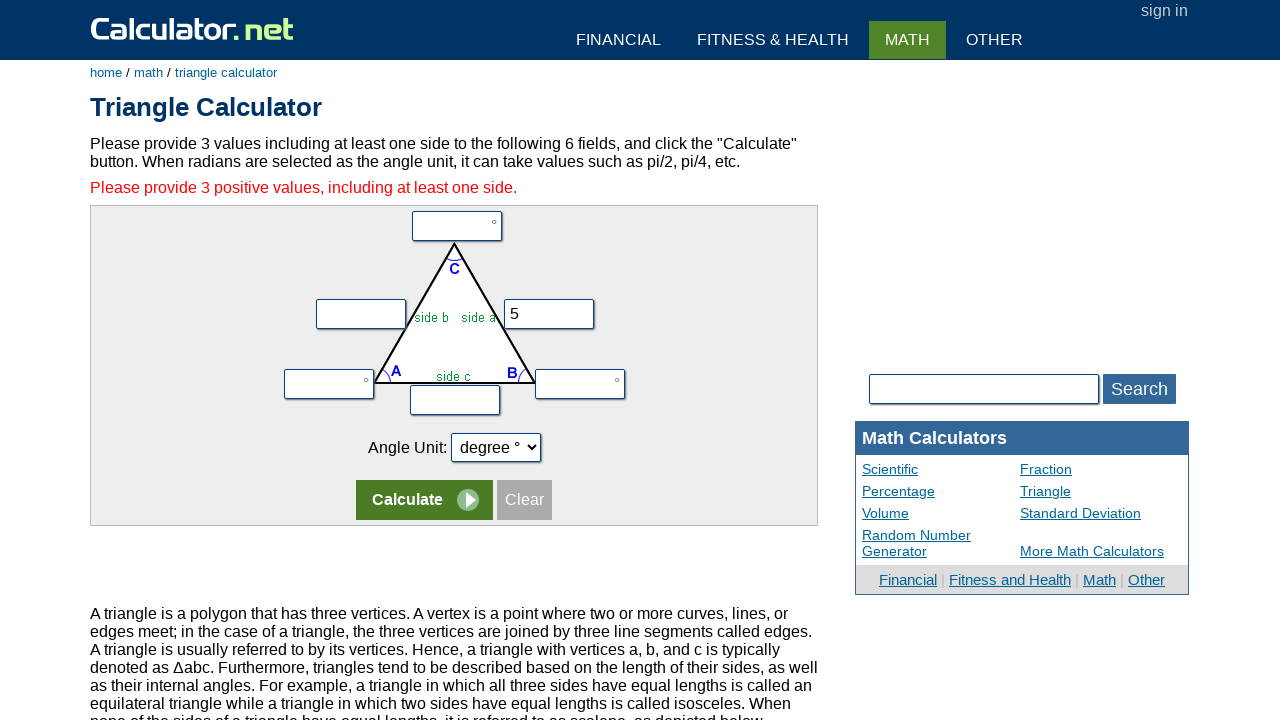

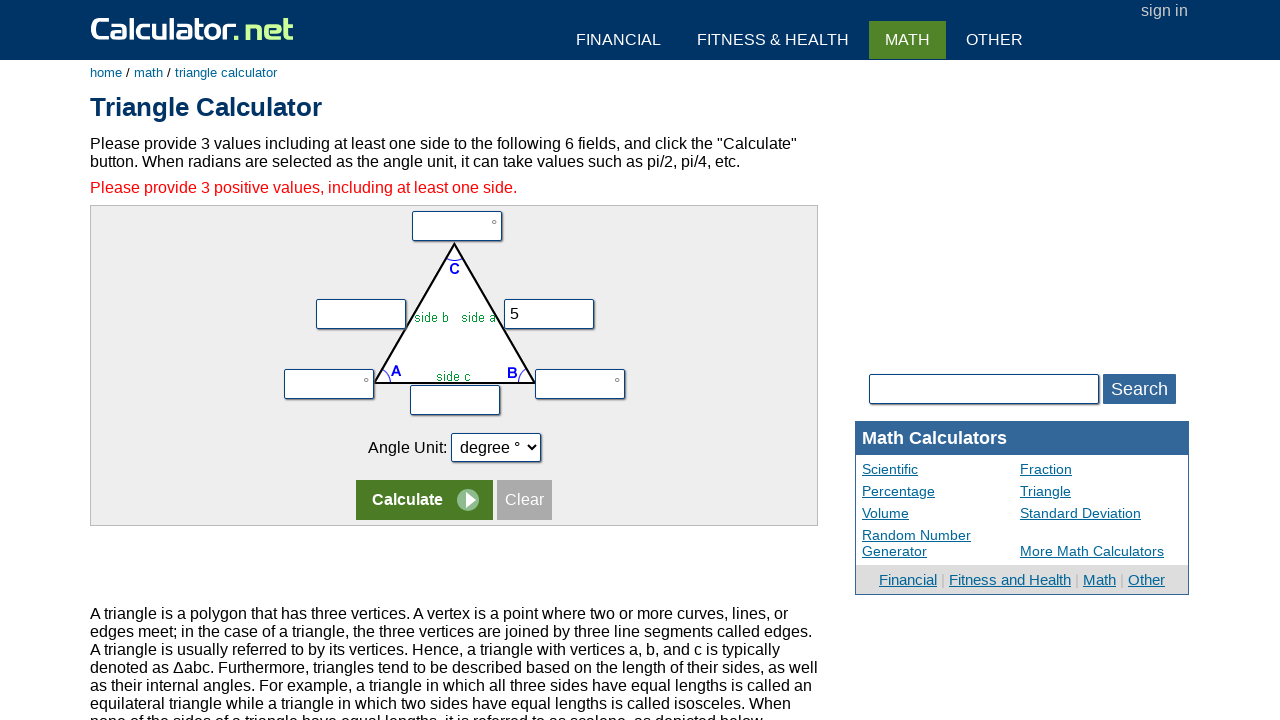